Tests window handling functionality by clicking a link that opens a new window, switching between parent and child windows, and verifying CSS properties of text elements

Starting URL: https://support.google.com/mail/answer/56256?hl=en

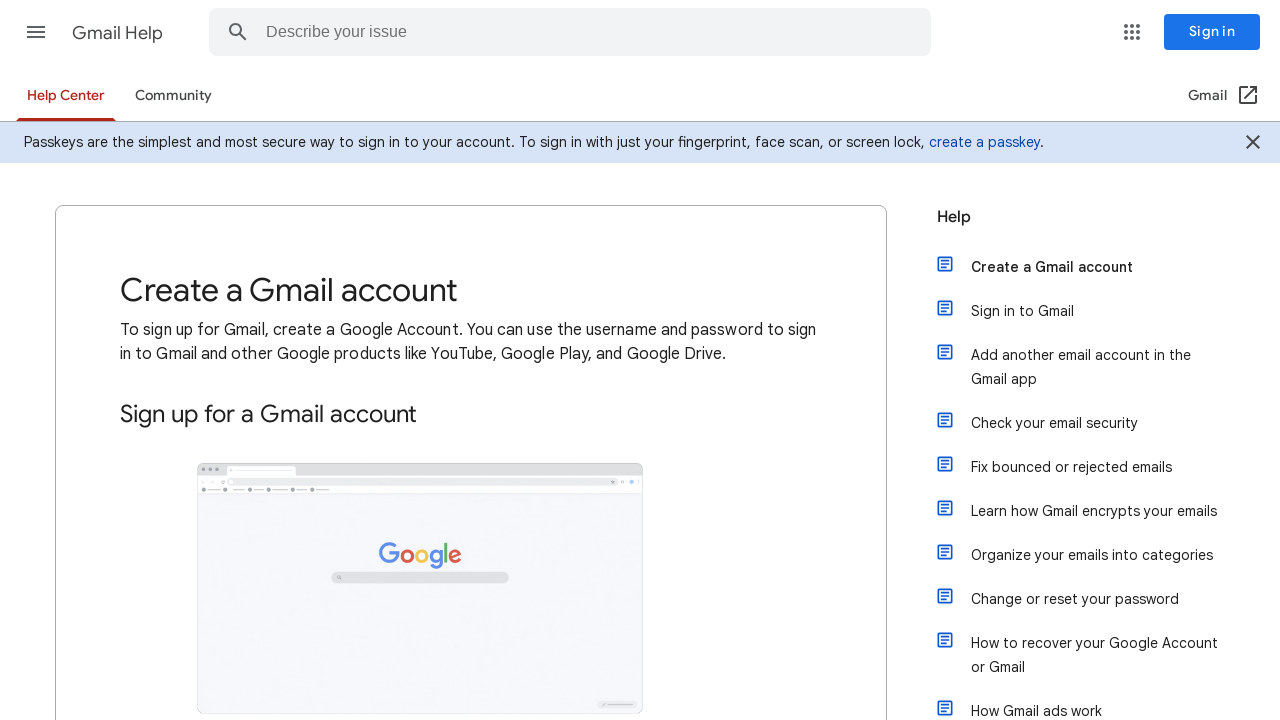

Clicked action button to open new window at (204, 360) on a.action-button
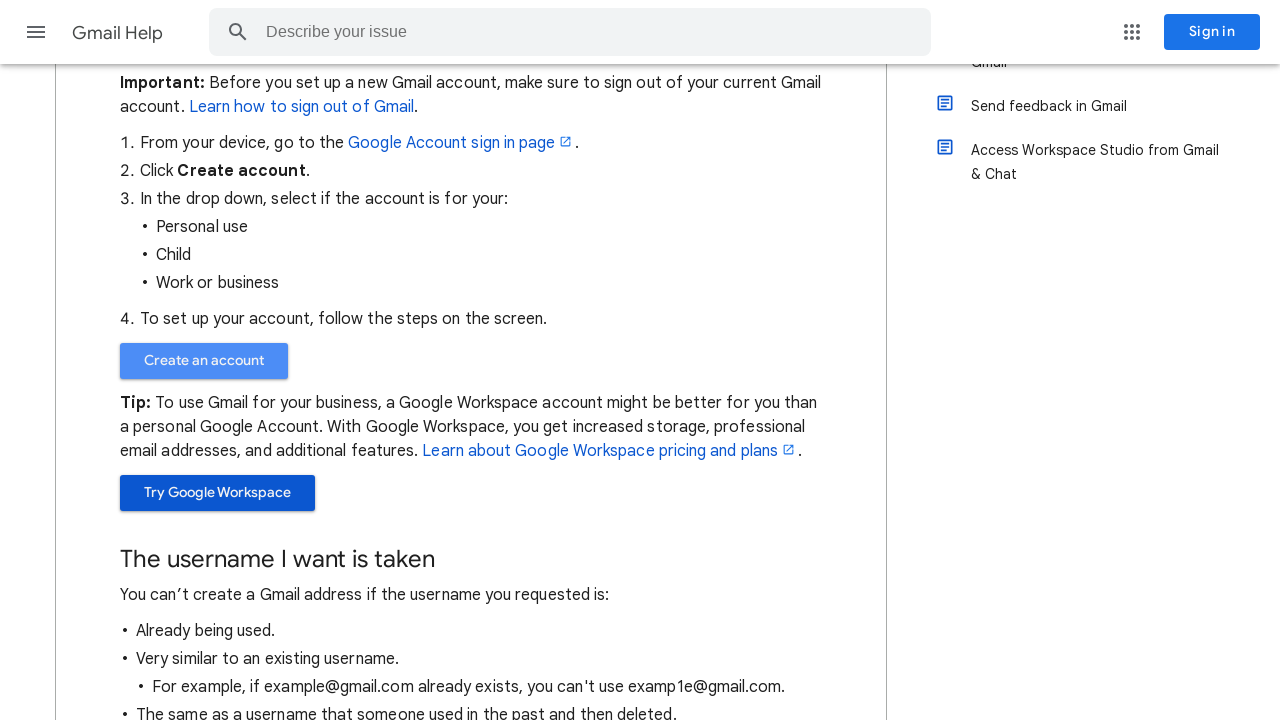

New window opened and captured
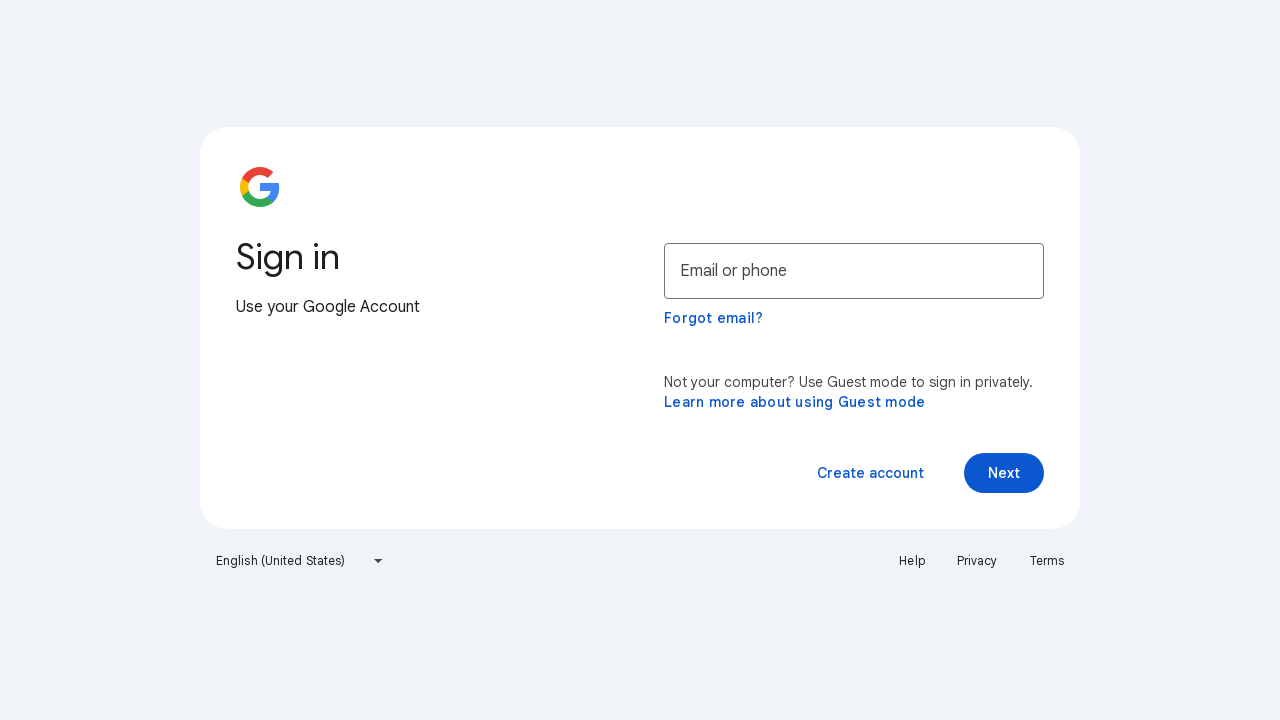

Retrieved new window title: Sign in - Google Accounts
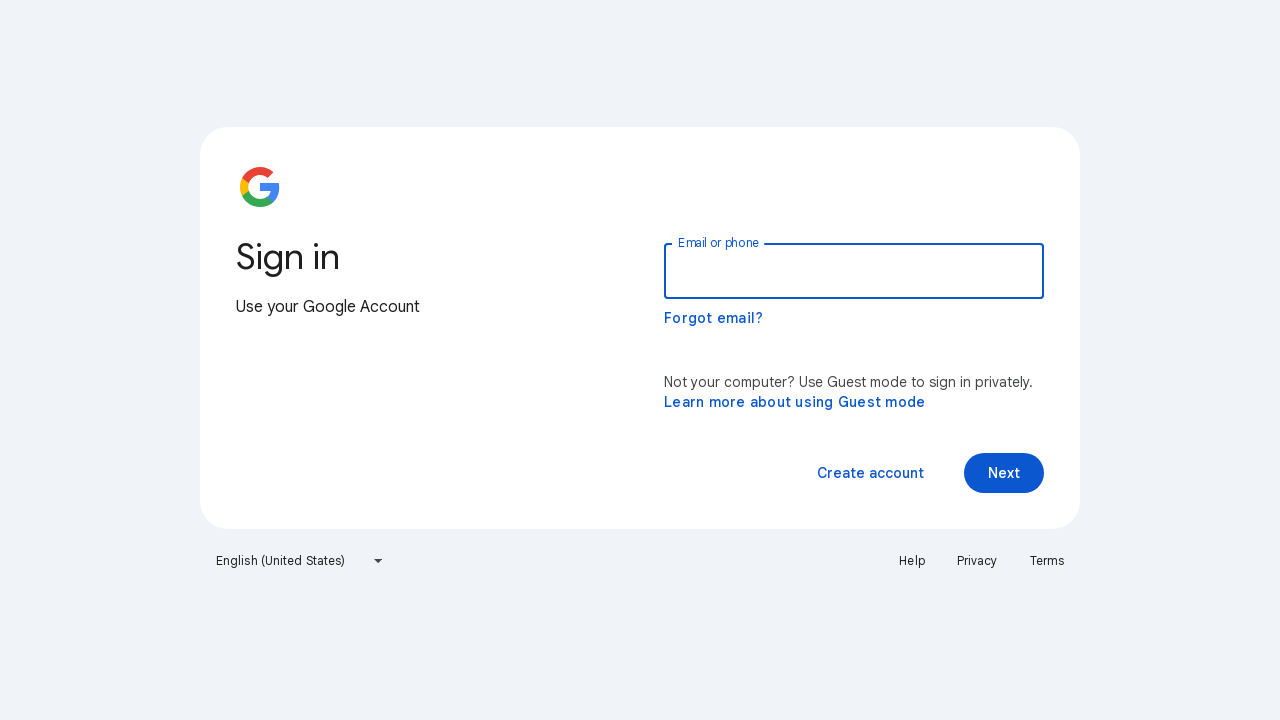

Retrieved original page title: Create a Gmail account - Gmail Help
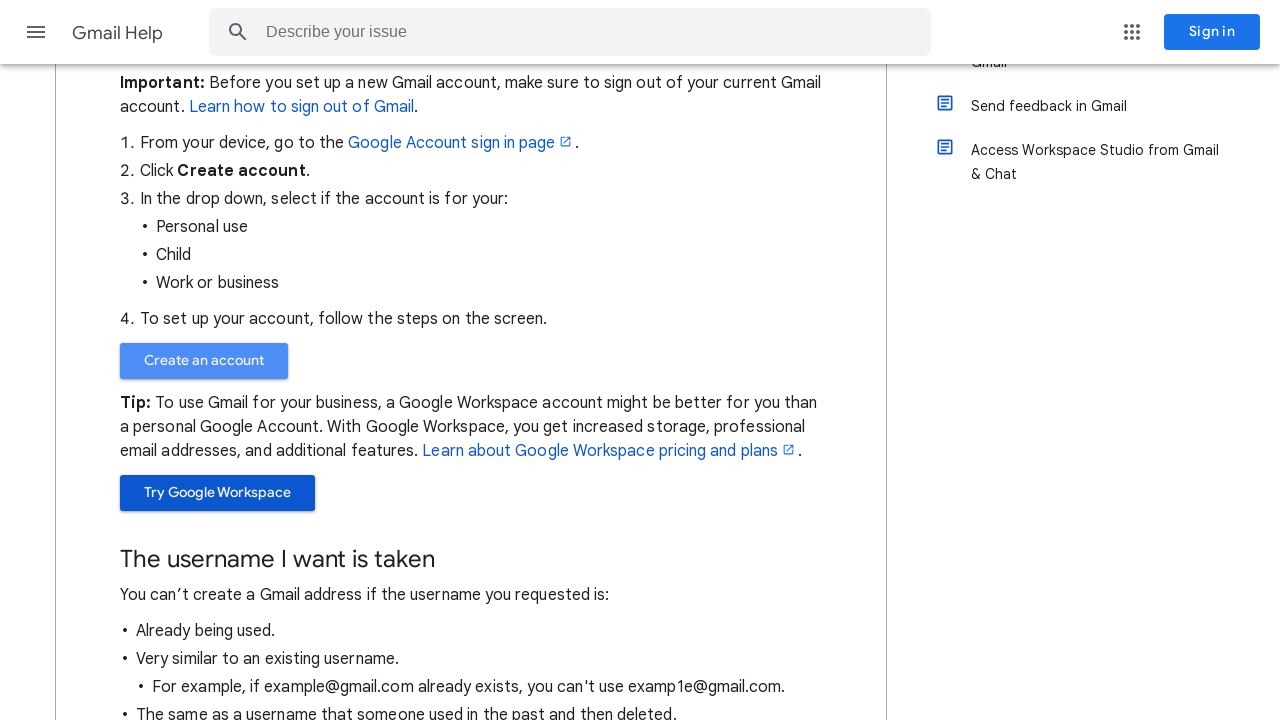

Located 'Create an account' text element
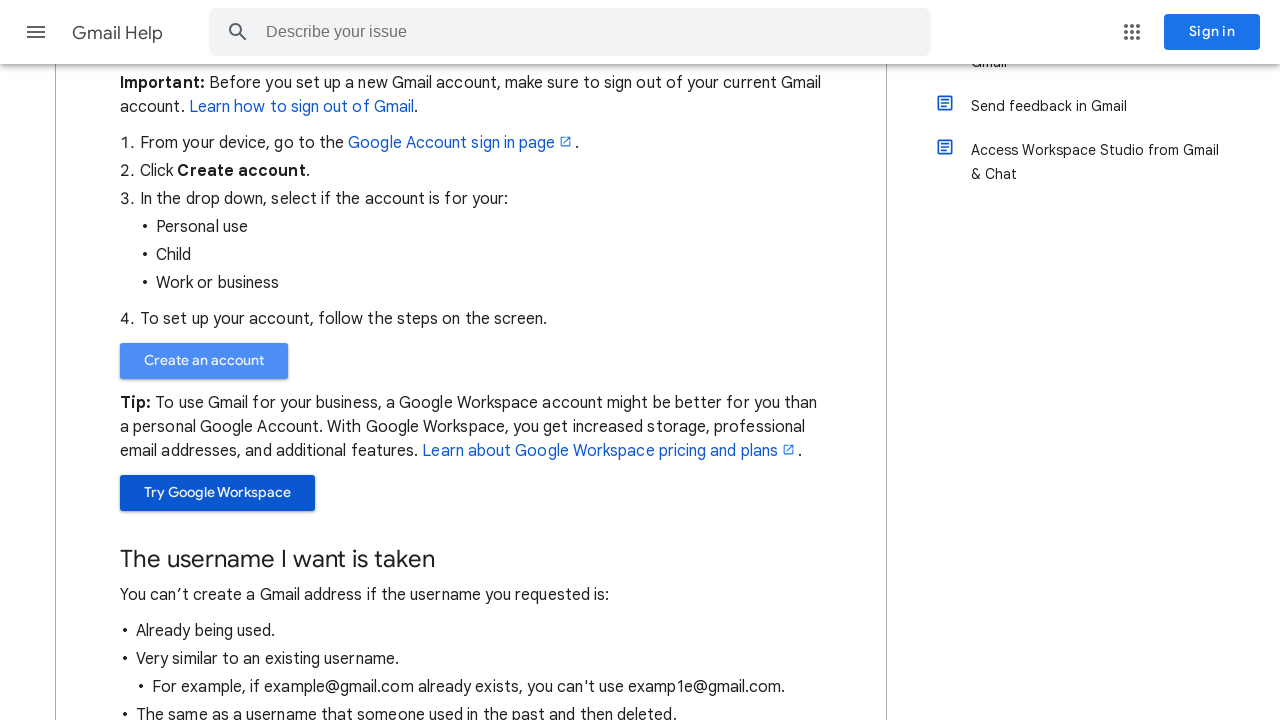

Retrieved font family: "Google Sans", "Google Sans Text", Roboto, sans-serif
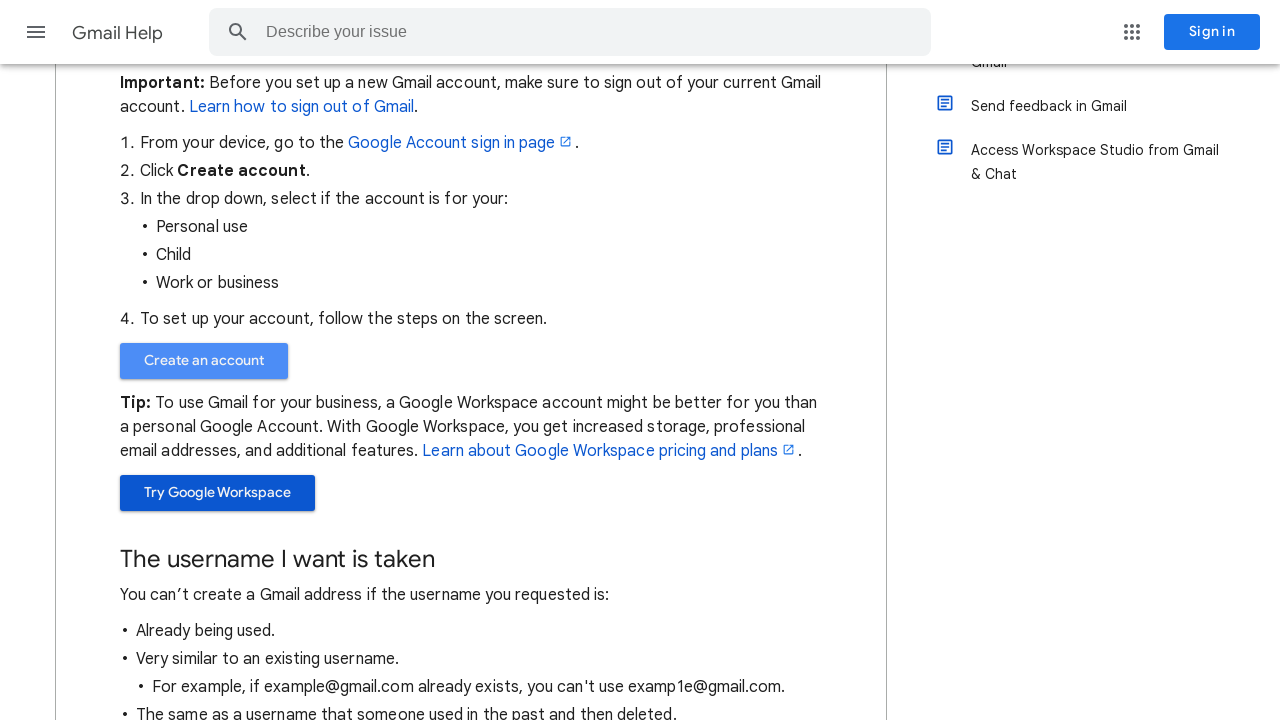

Retrieved font weight: 500
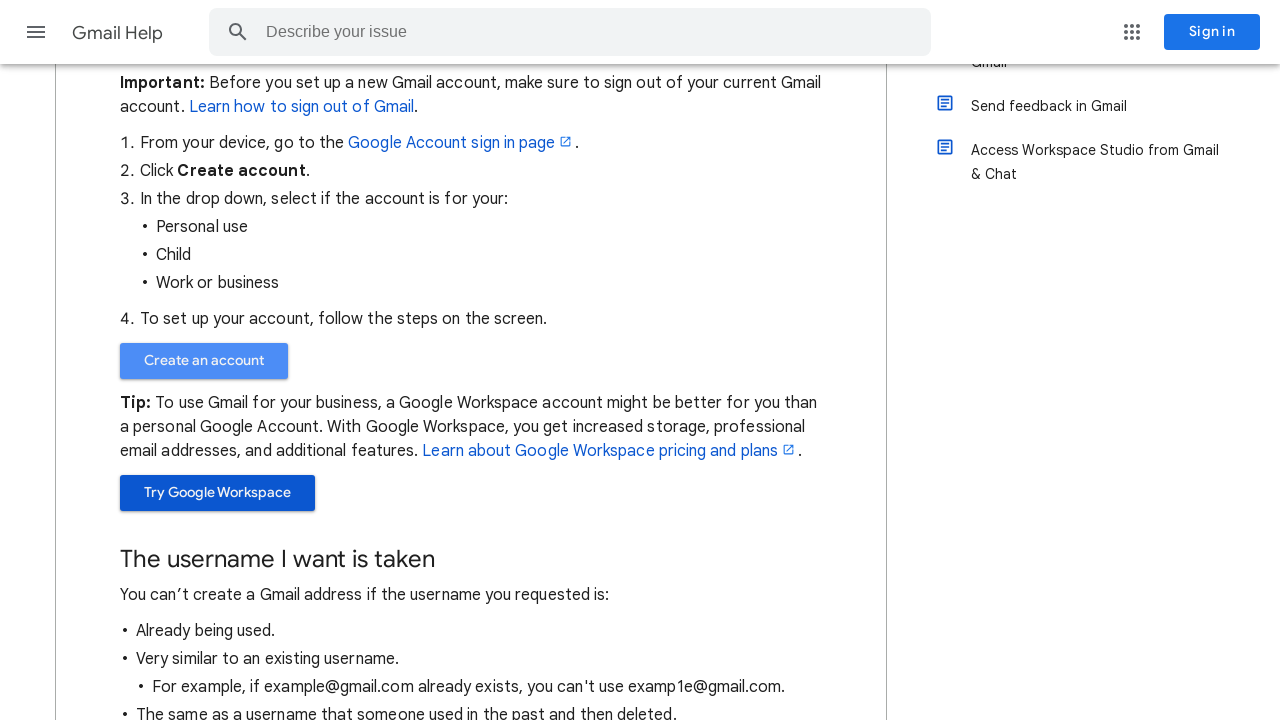

Retrieved font color: rgb(242, 242, 242)
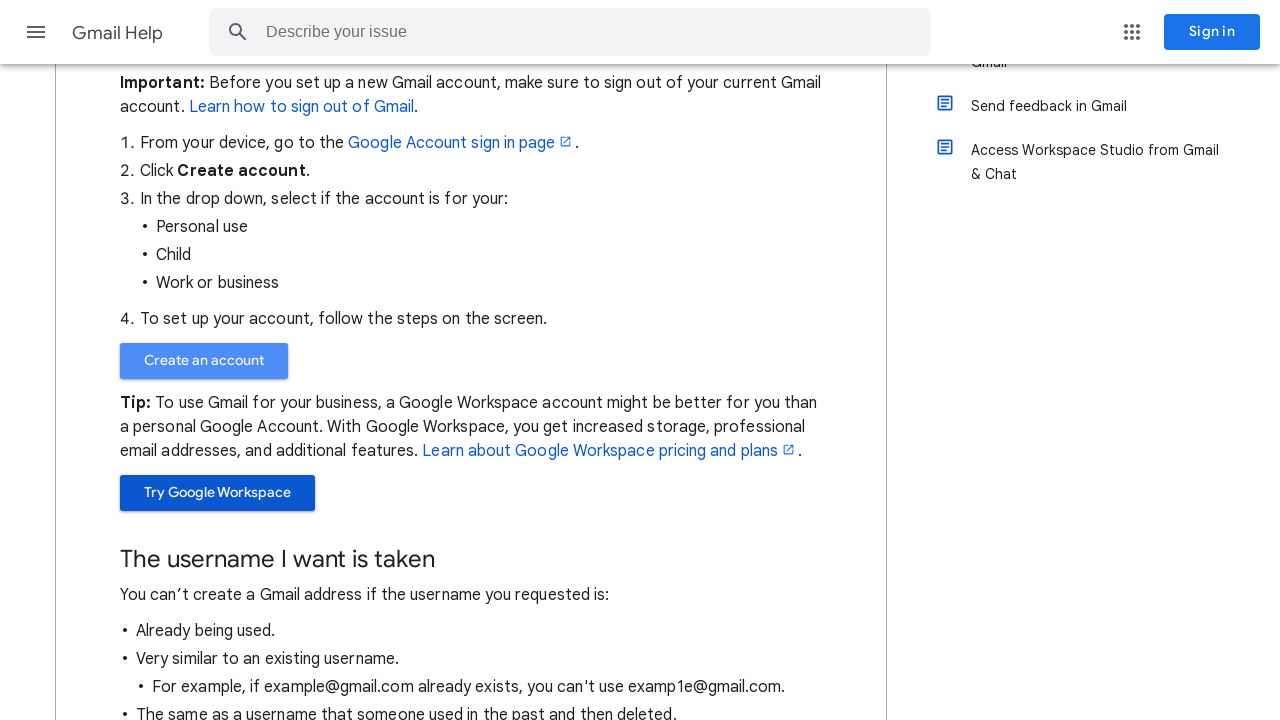

Retrieved font size: 14px
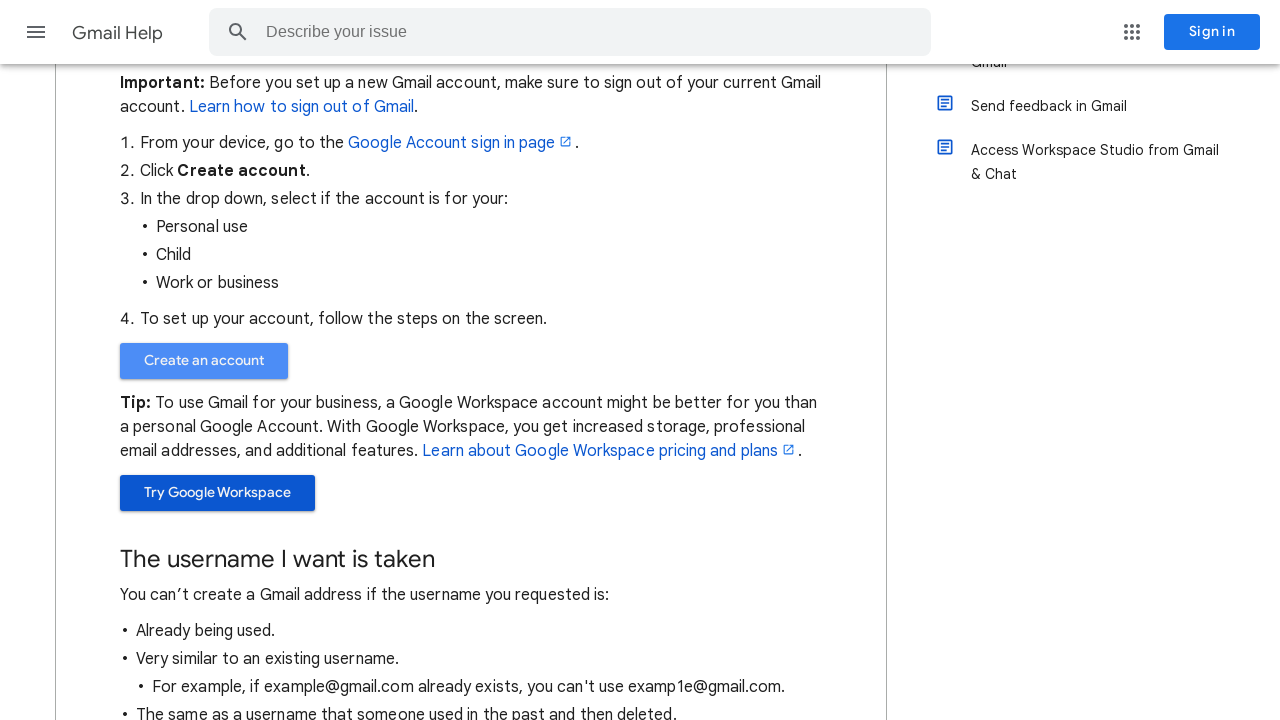

Closed the new window
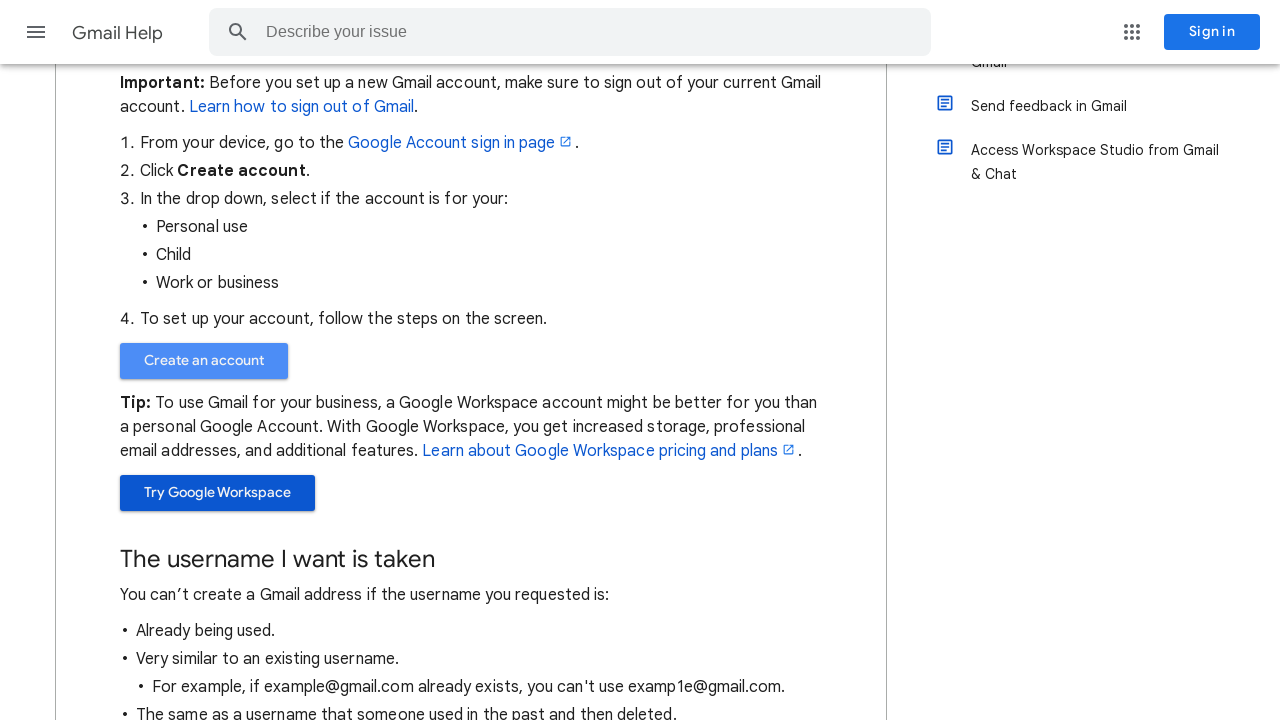

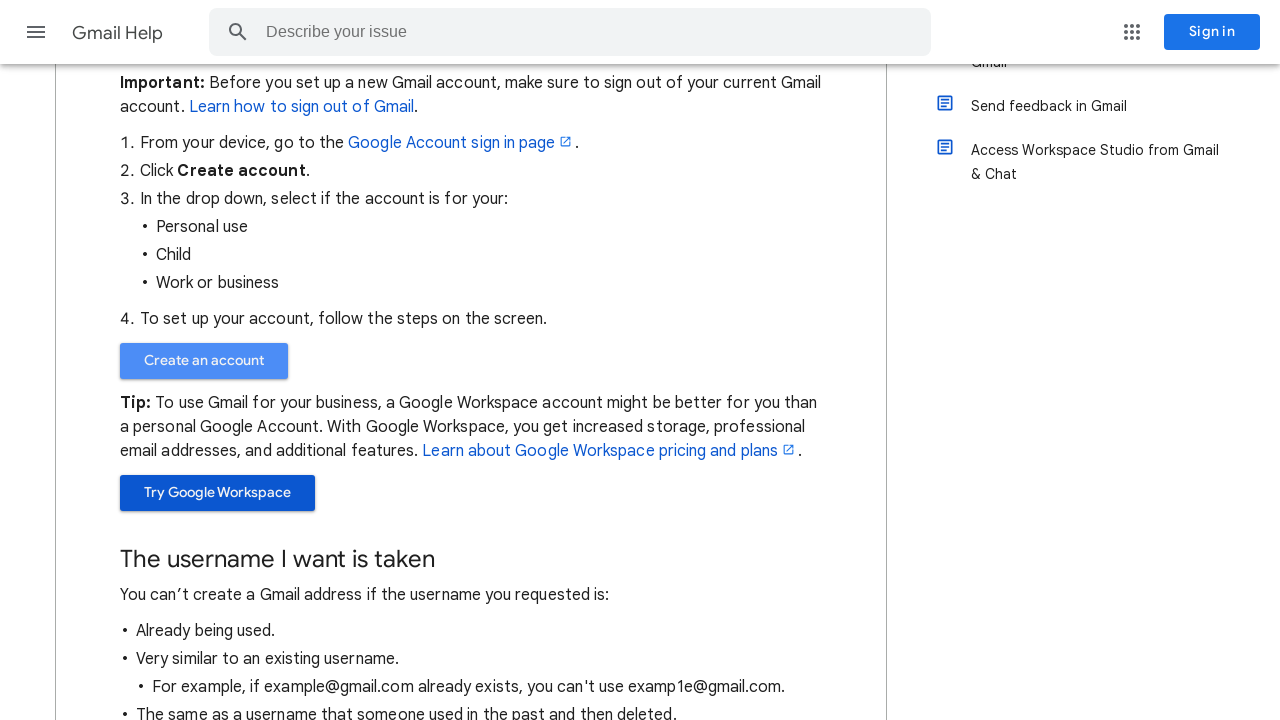